Tests registration form validation with mismatched password confirmation by entering different passwords and verifying error message

Starting URL: https://alada.vn/tai-khoan/dang-ky.html

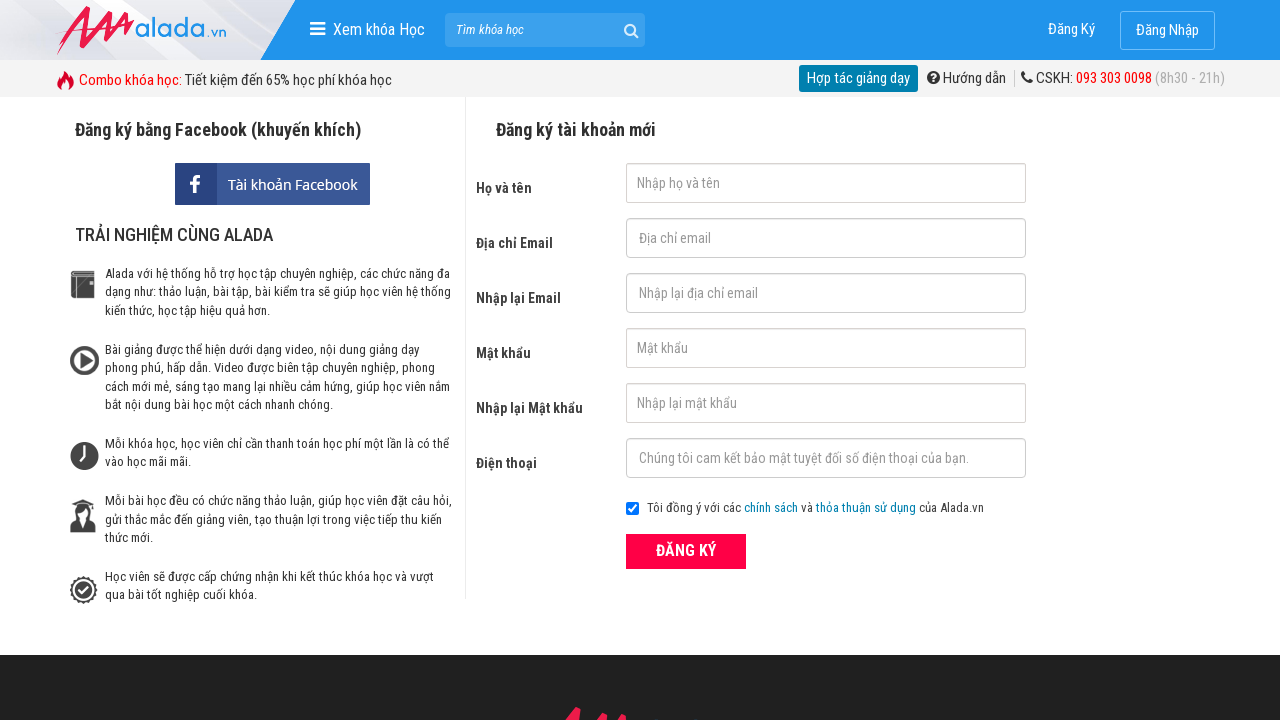

Filled first name field with 'Quang Hoang' on #txtFirstname
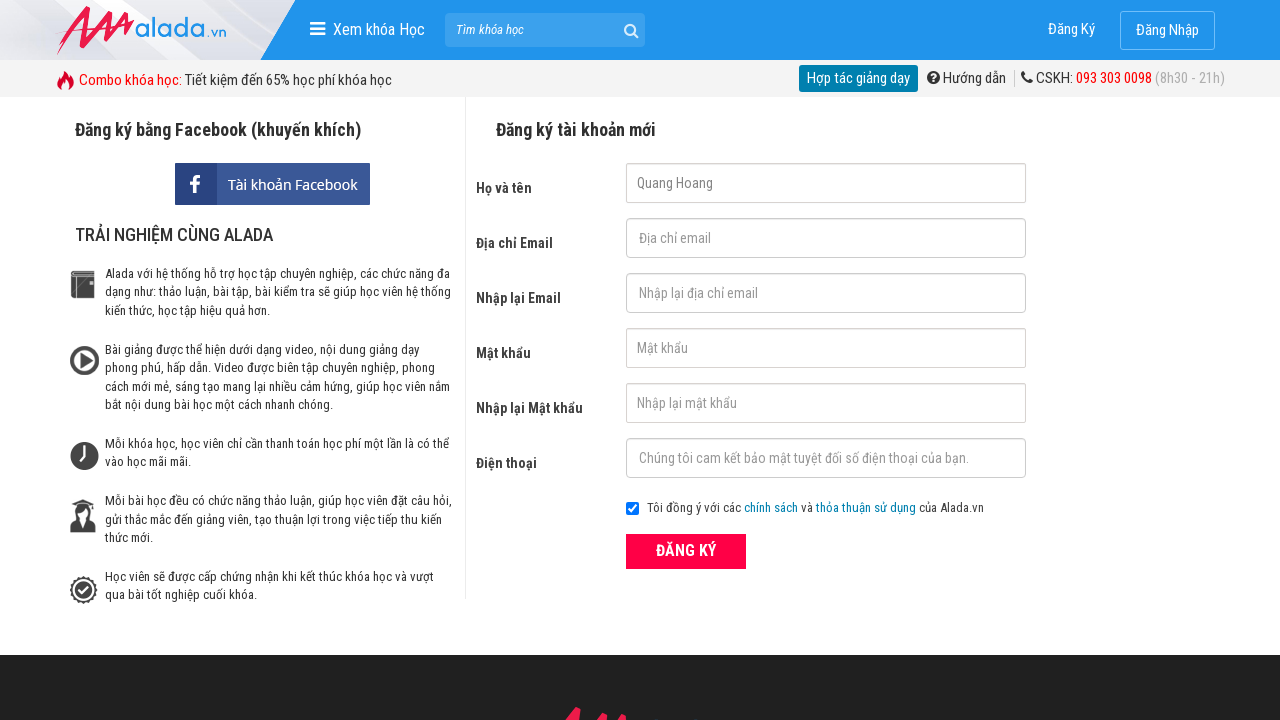

Filled email field with 'test@example.com' on #txtEmail
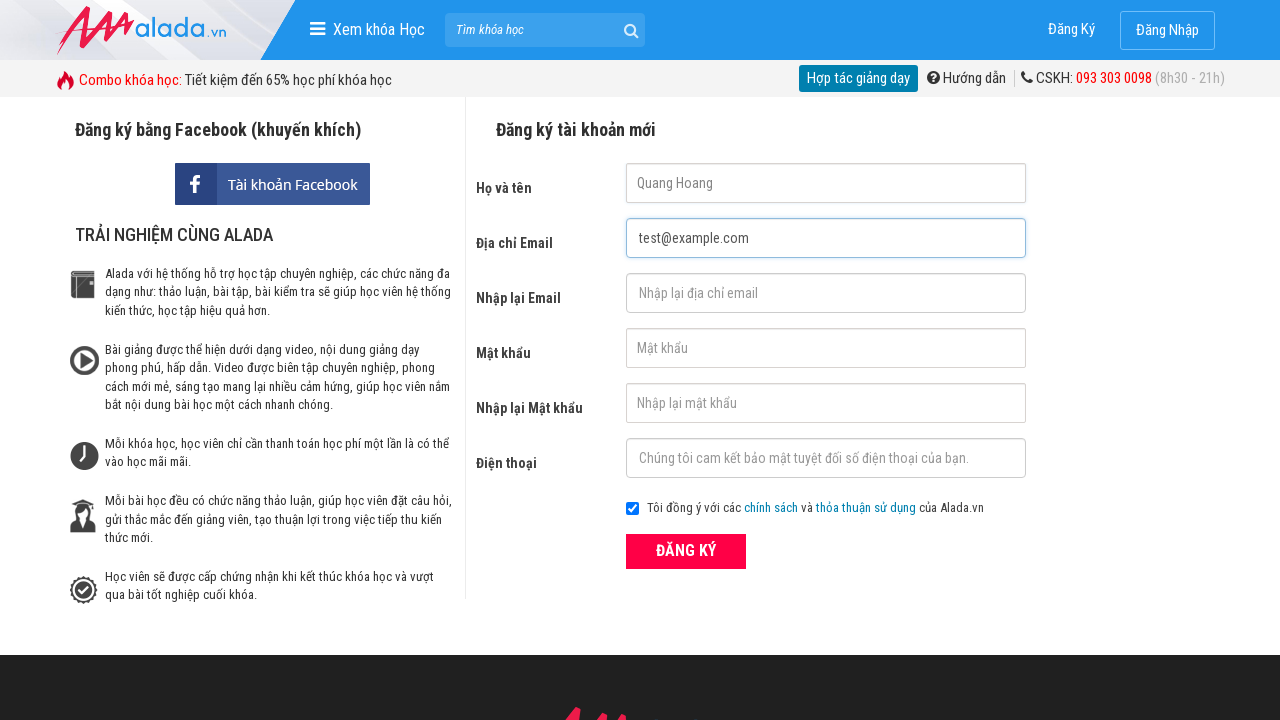

Filled confirm email field with 'test@example.com' on #txtCEmail
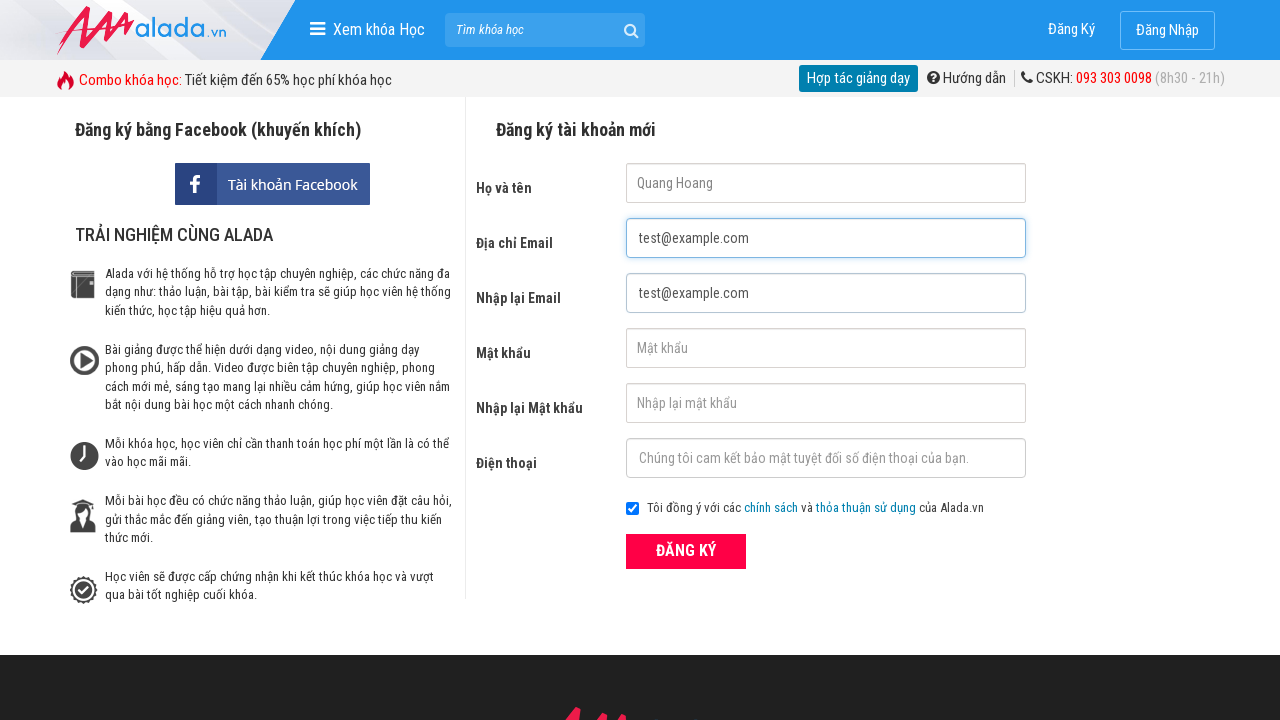

Filled password field with 'quanghoang01' on #txtPassword
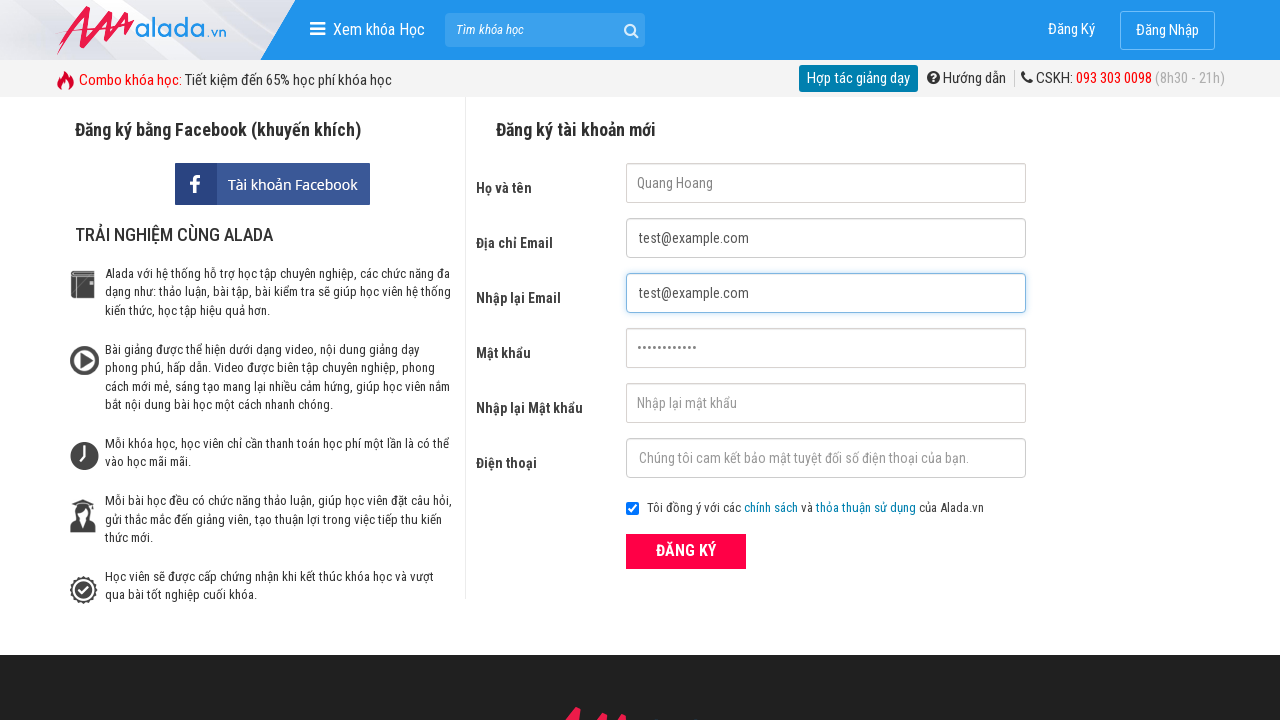

Filled confirm password field with mismatched password 'quanghoang' on #txtCPassword
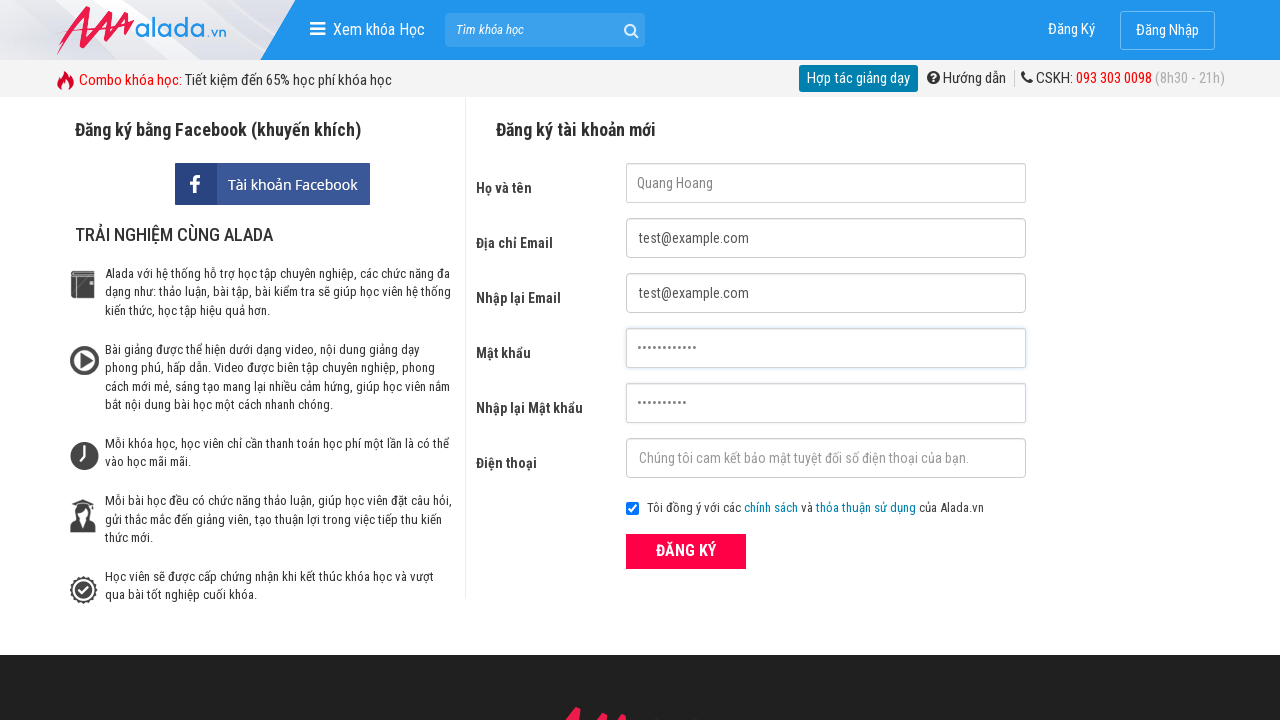

Filled phone field with '0902366775' on #txtPhone
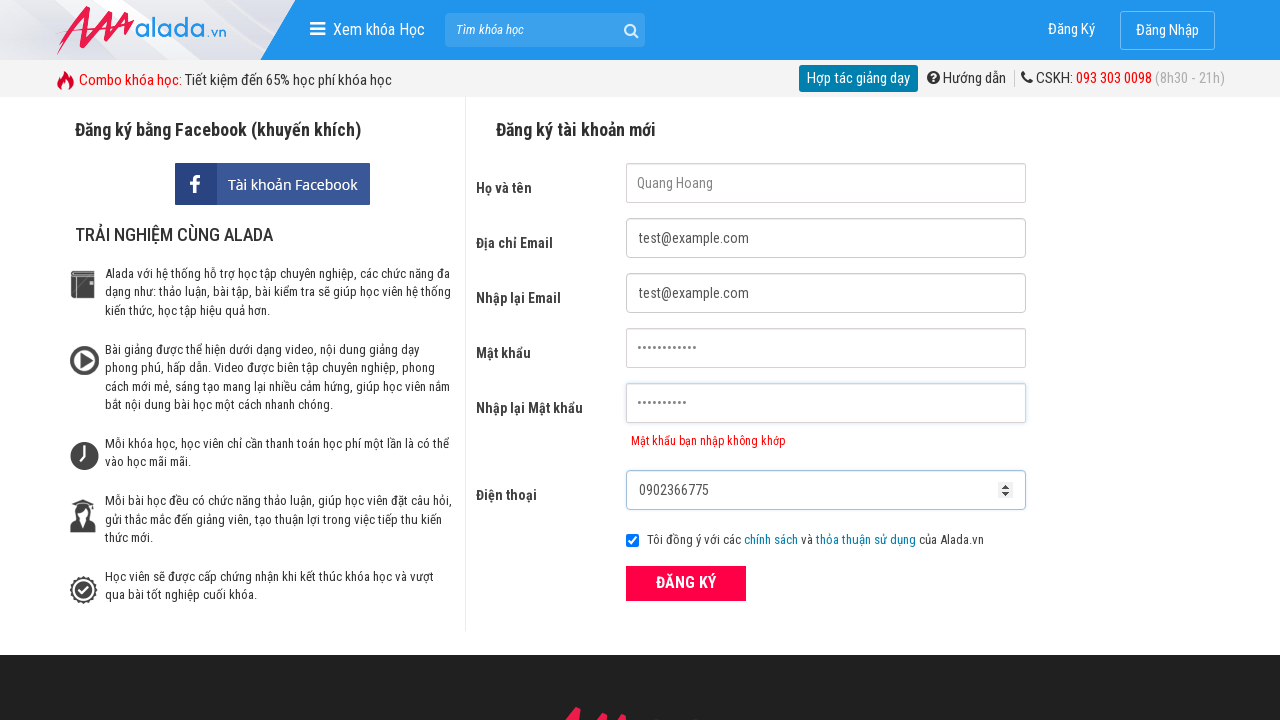

Clicked ĐĂNG KÝ submit button to attempt registration at (686, 583) on xpath=//button[text() = 'ĐĂNG KÝ' and @type='submit']
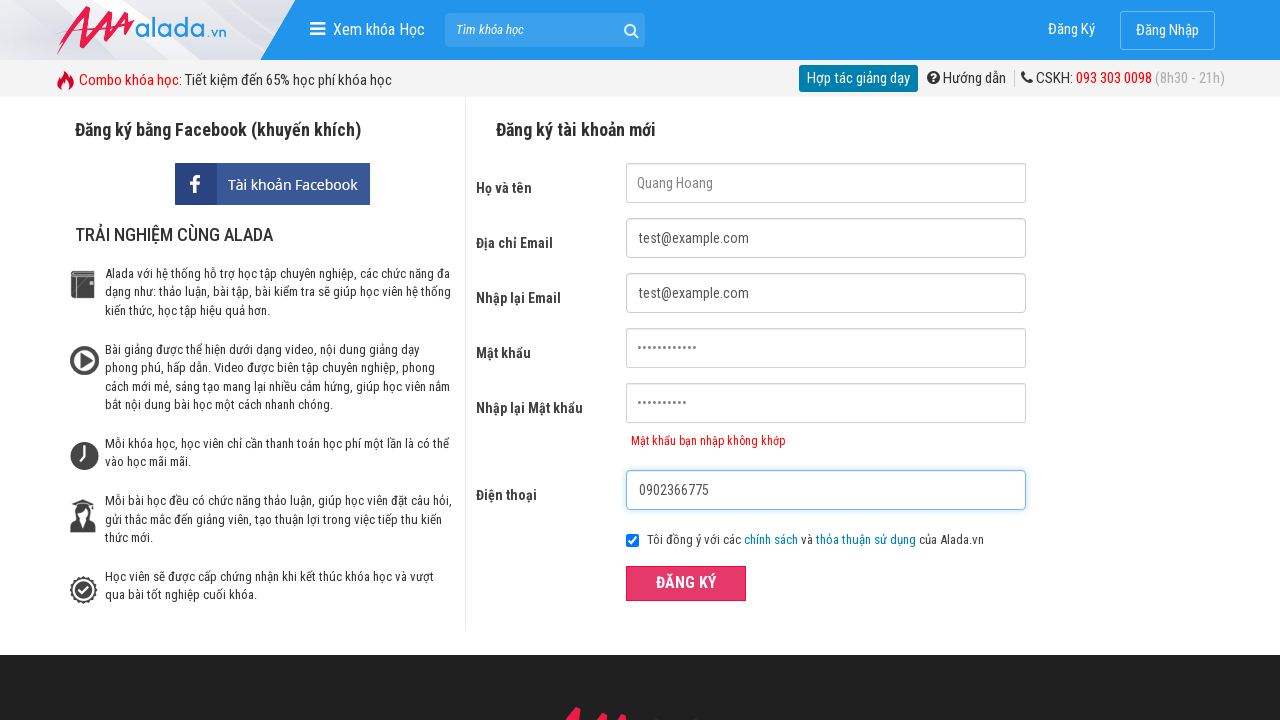

Confirm password error message appeared, validating mismatched password rejection
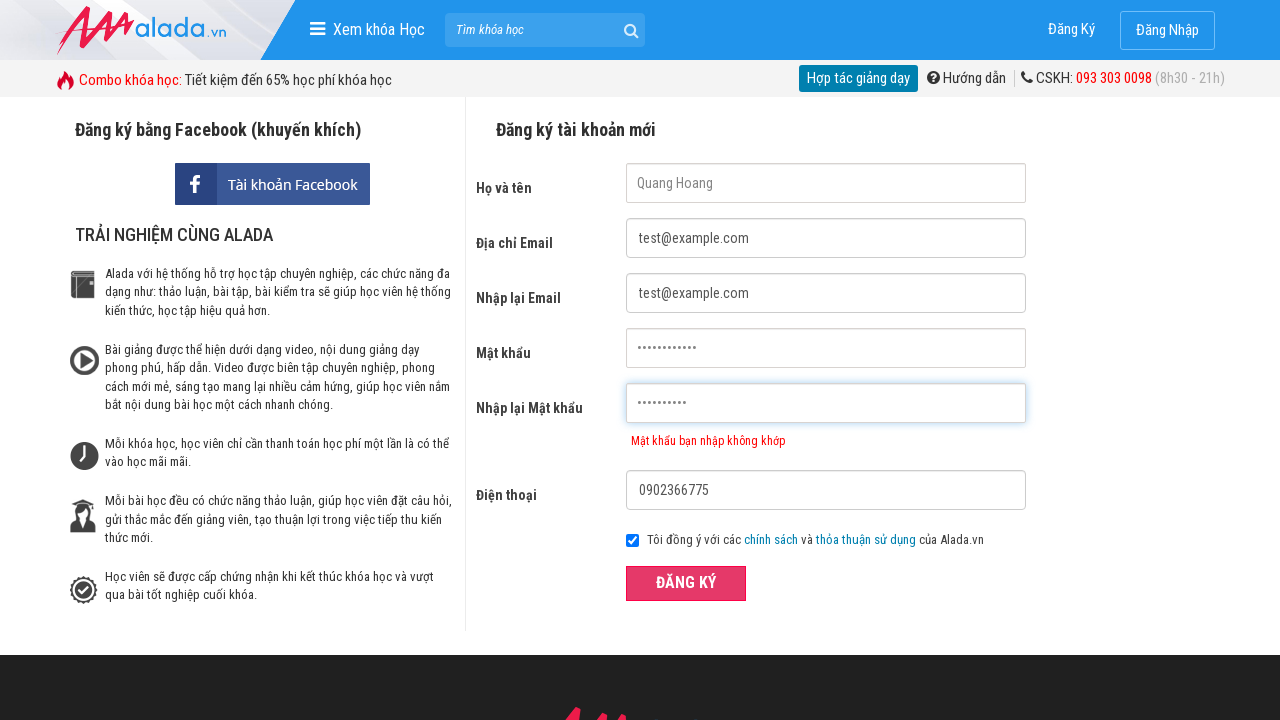

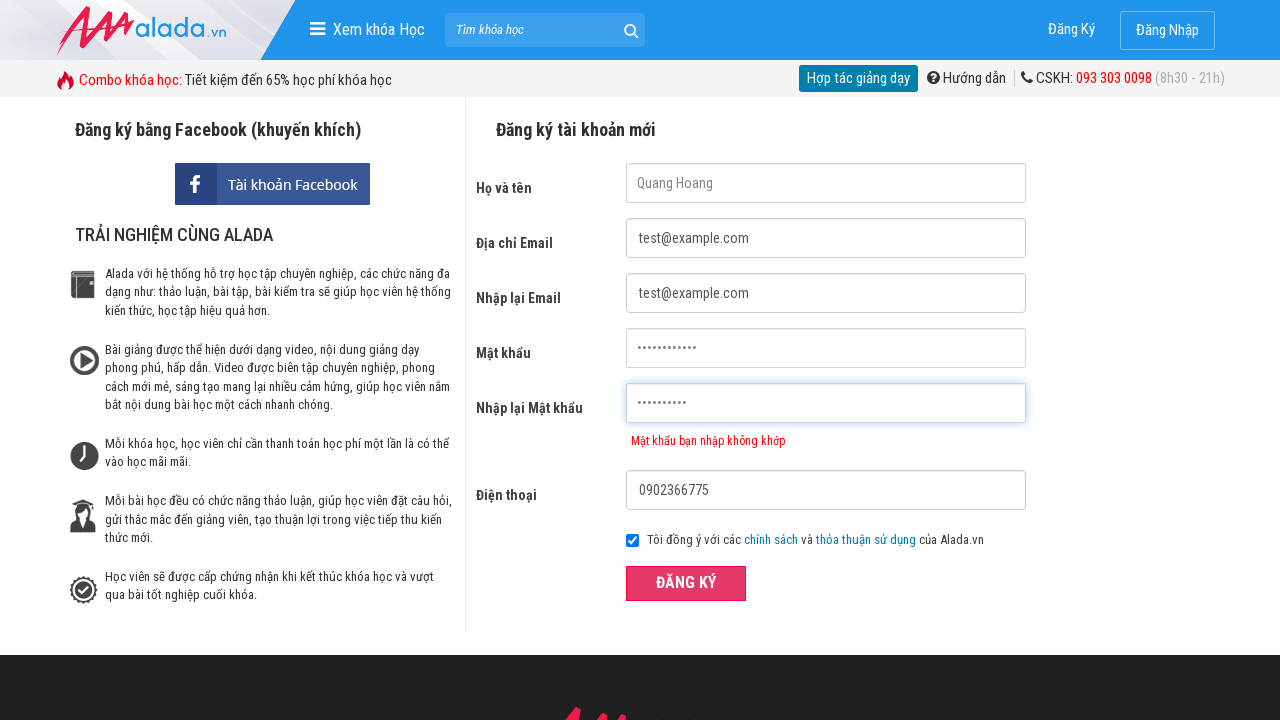